Tests dynamic controls by clicking a button to enable an input field, then entering and clearing text

Starting URL: http://the-internet.herokuapp.com/dynamic_controls

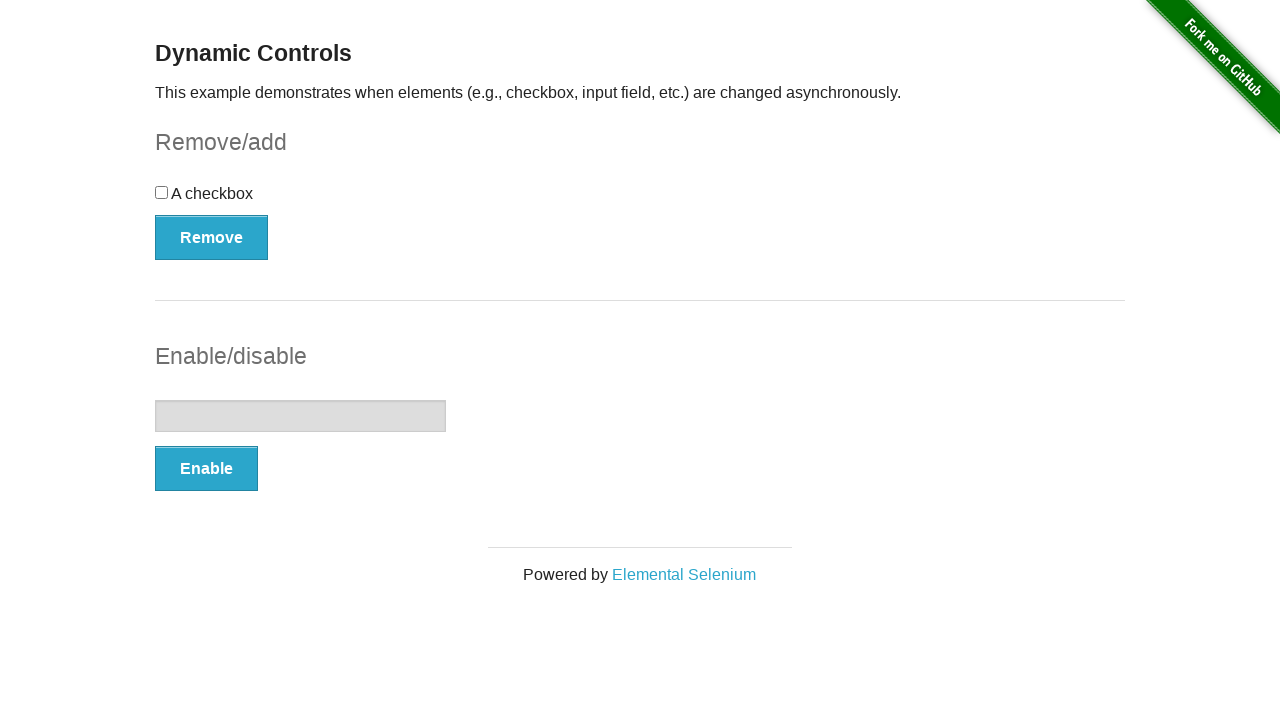

Clicked button to enable input field at (206, 469) on xpath=//button[@onclick='swapInput()']
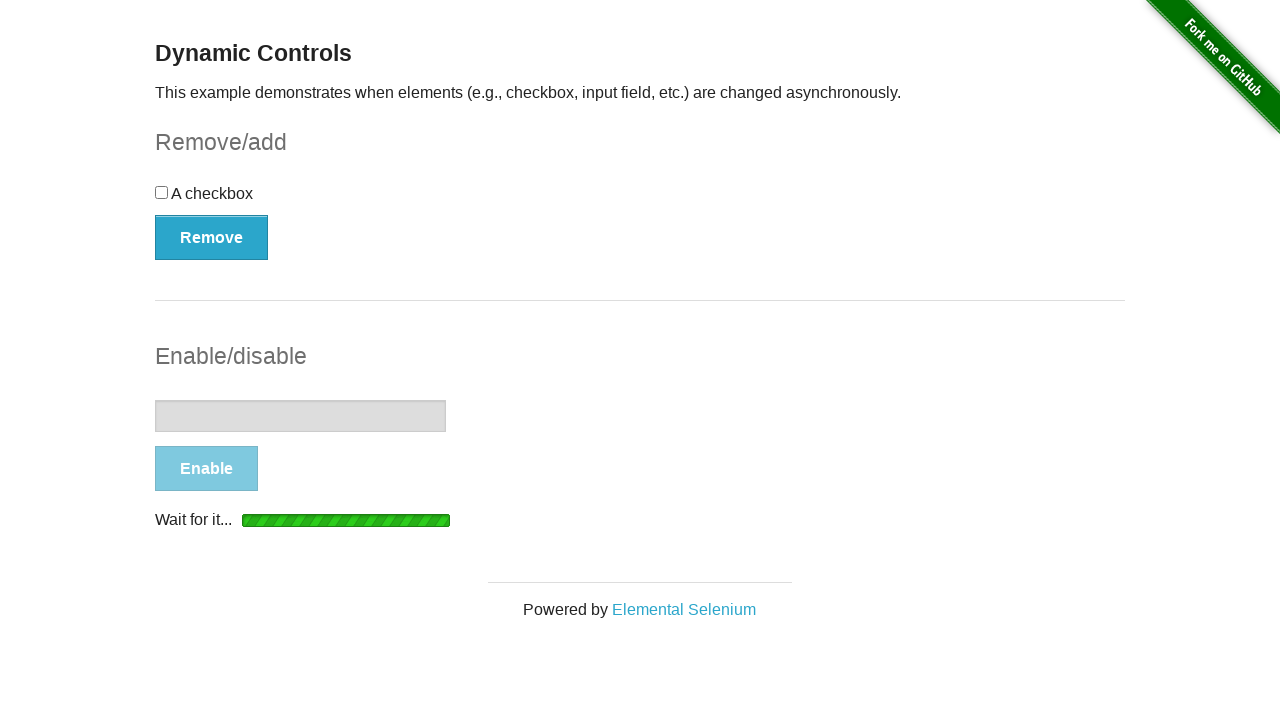

Input field is now enabled
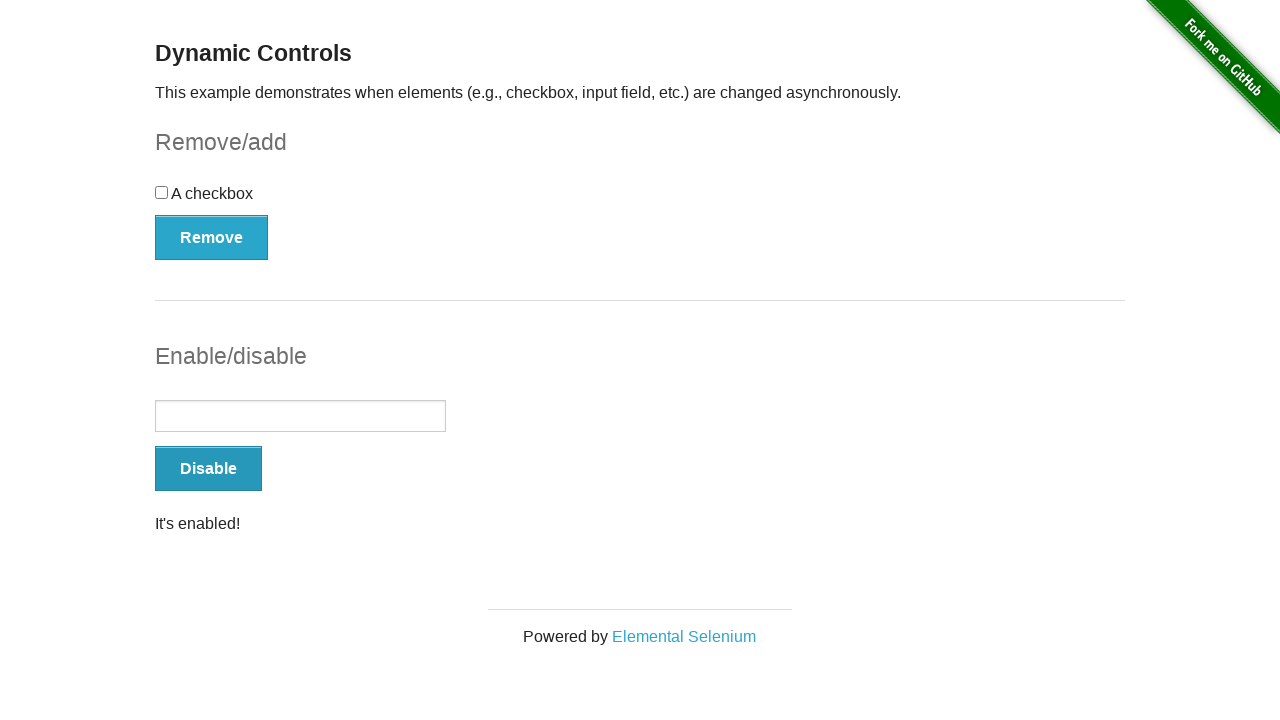

Message is now visible
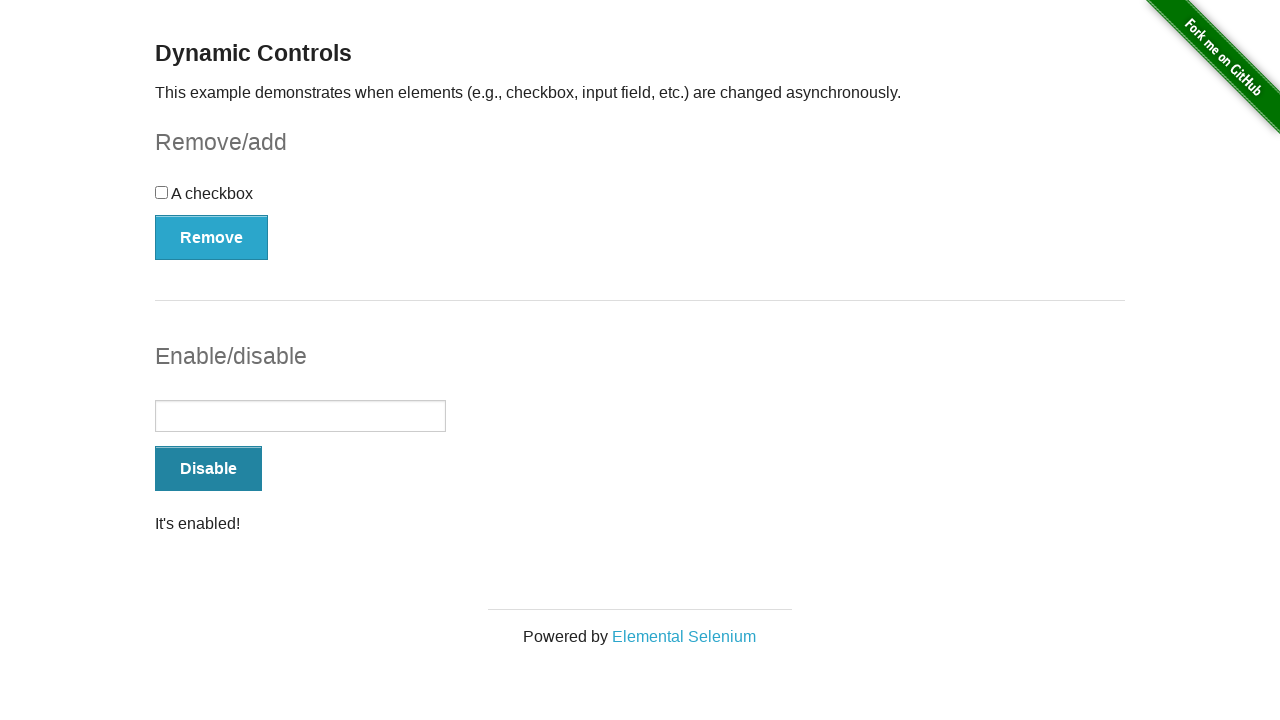

Filled input field with 'Bootcamp' on #input-example > input[type=text]
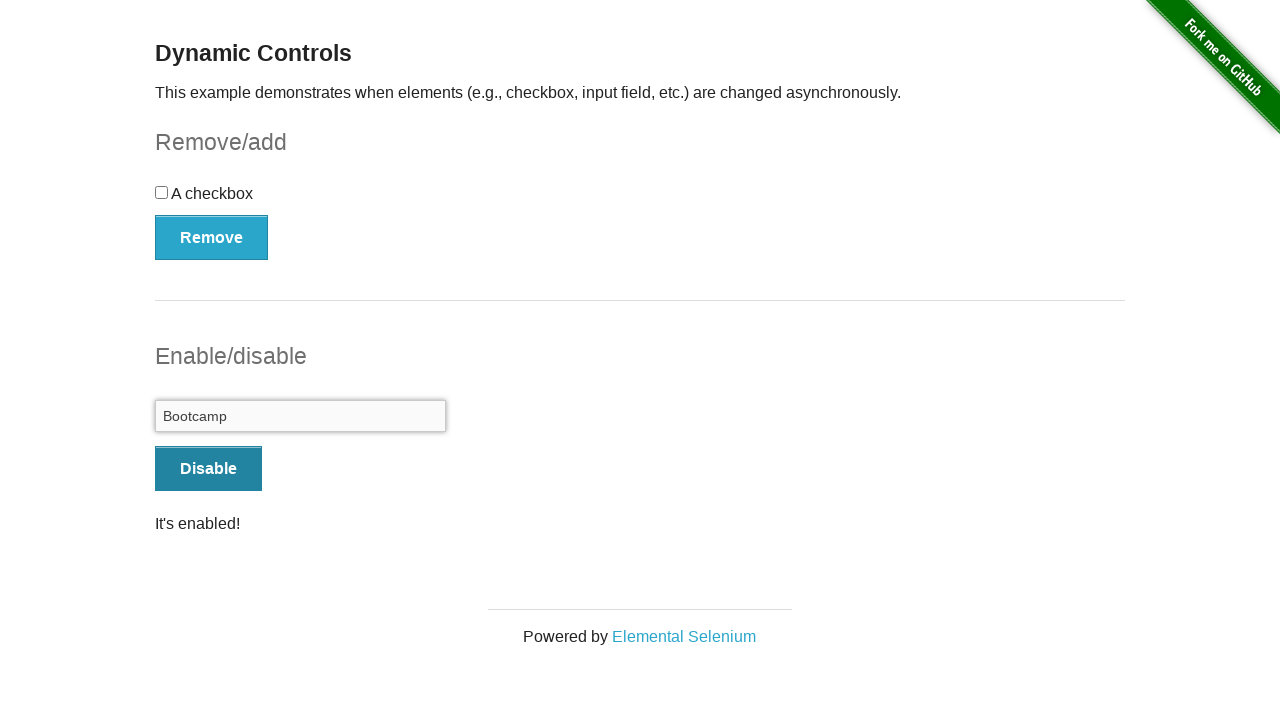

Cleared input field on #input-example > input[type=text]
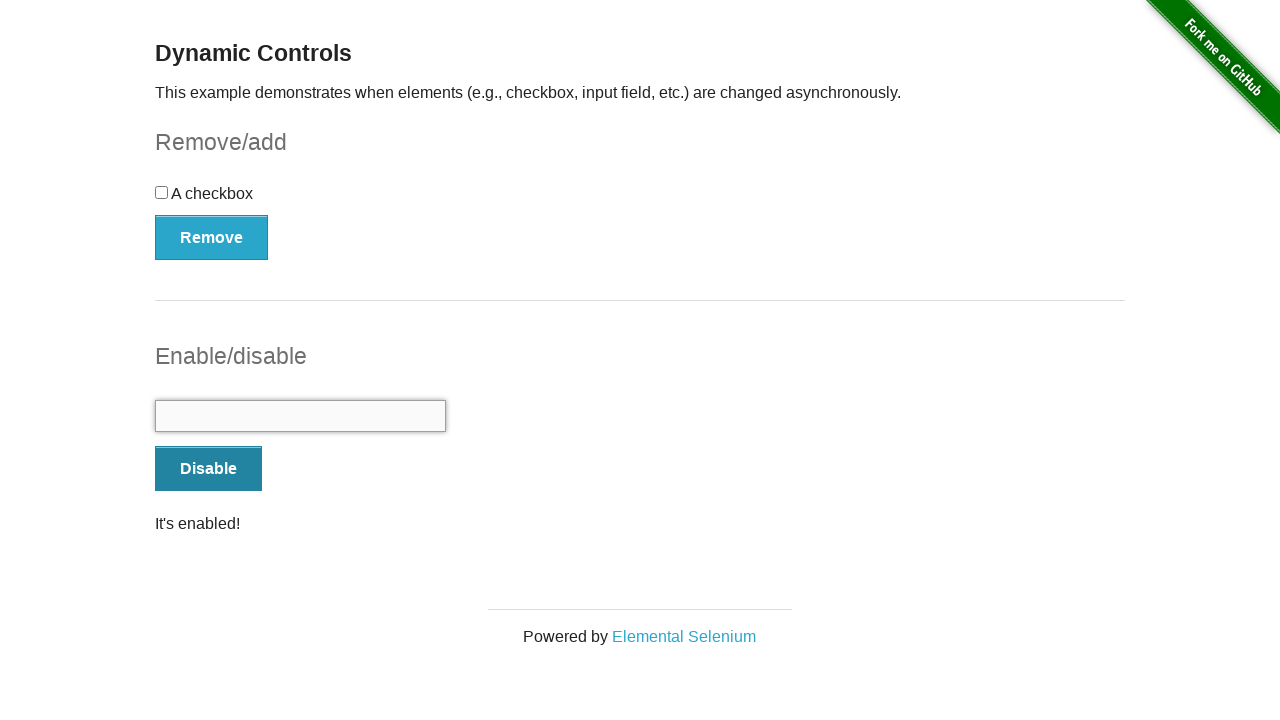

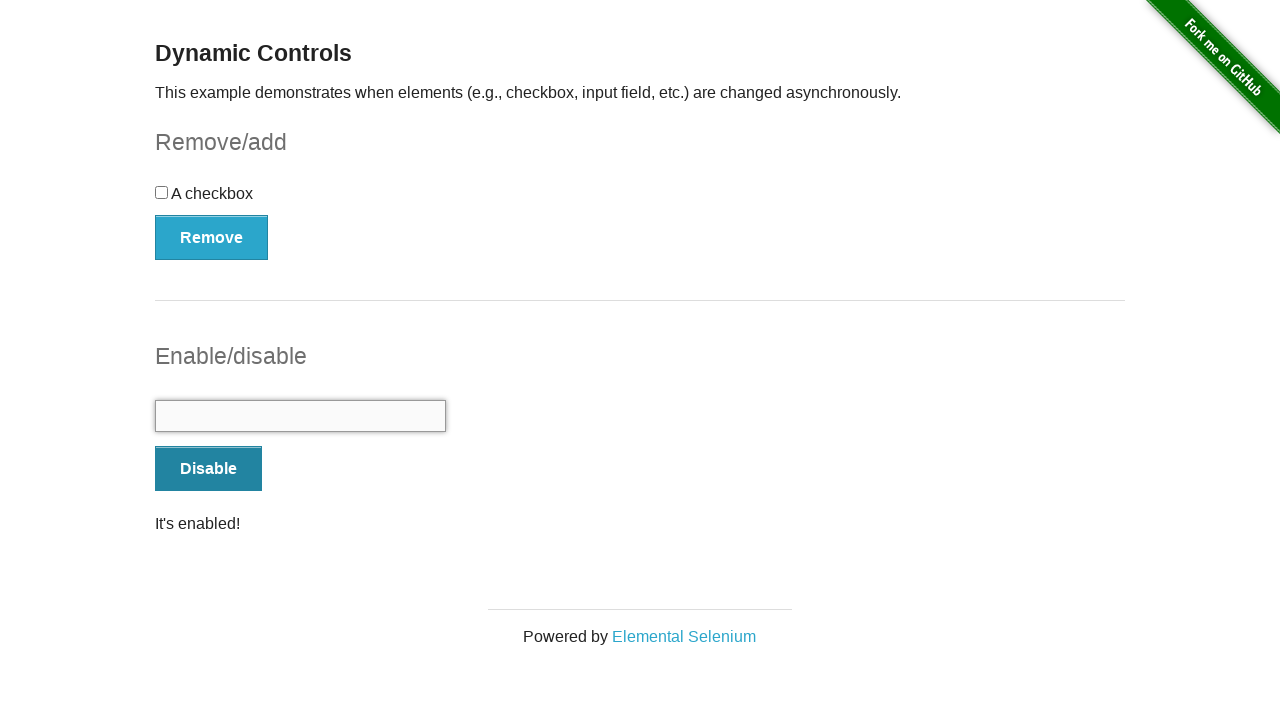